Verifies that the page title of the NextBase CRM login page is "Authorization"

Starting URL: https://login2.nextbasecrm.com/

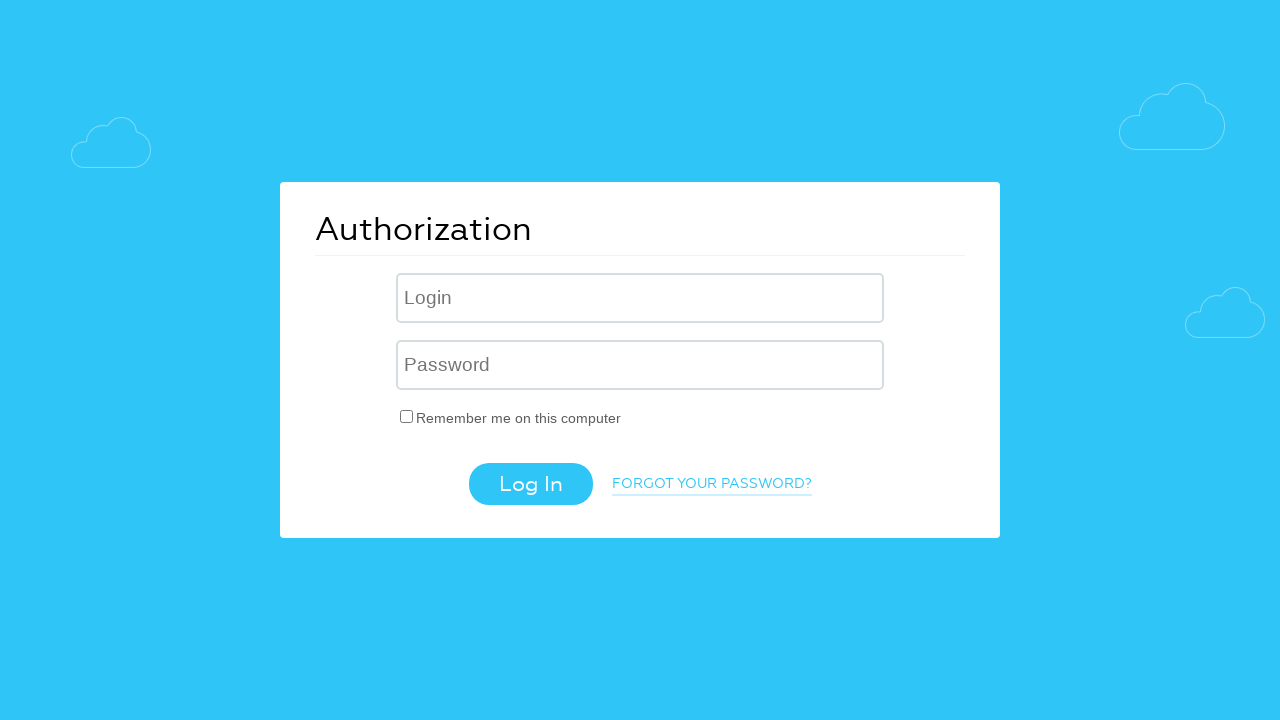

Navigated to NextBase CRM login page
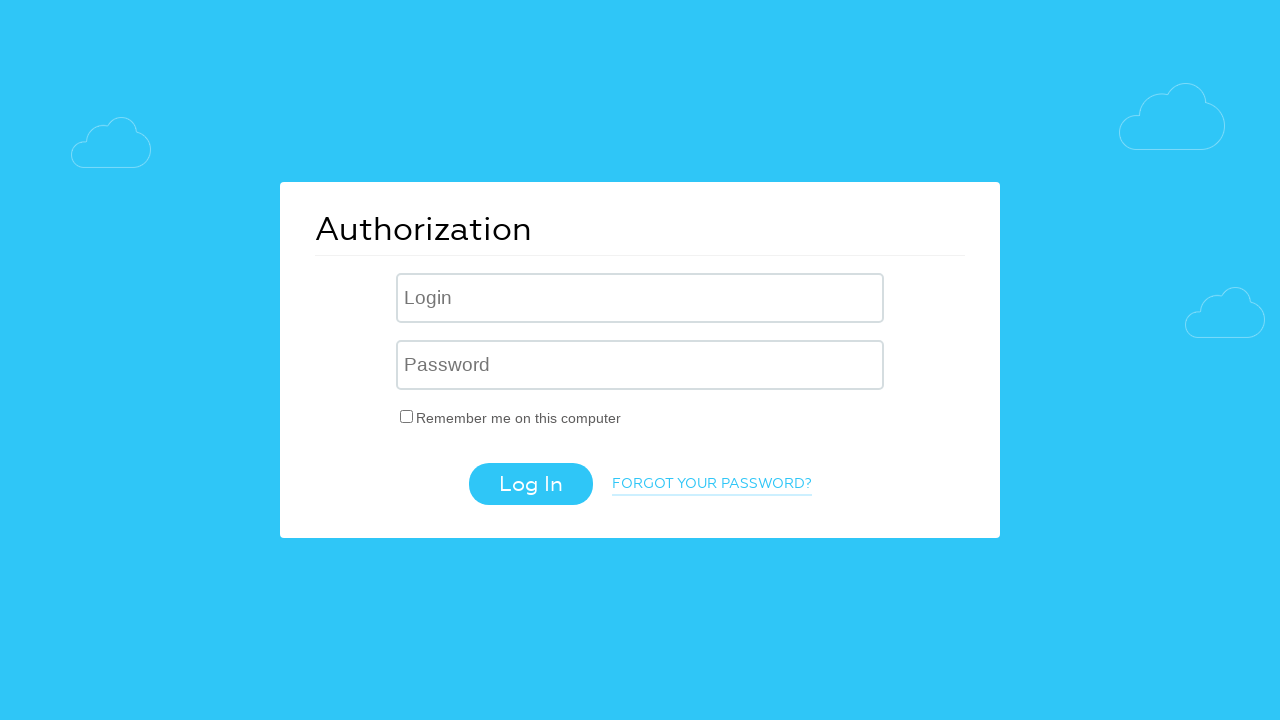

Verified page title is 'Authorization'
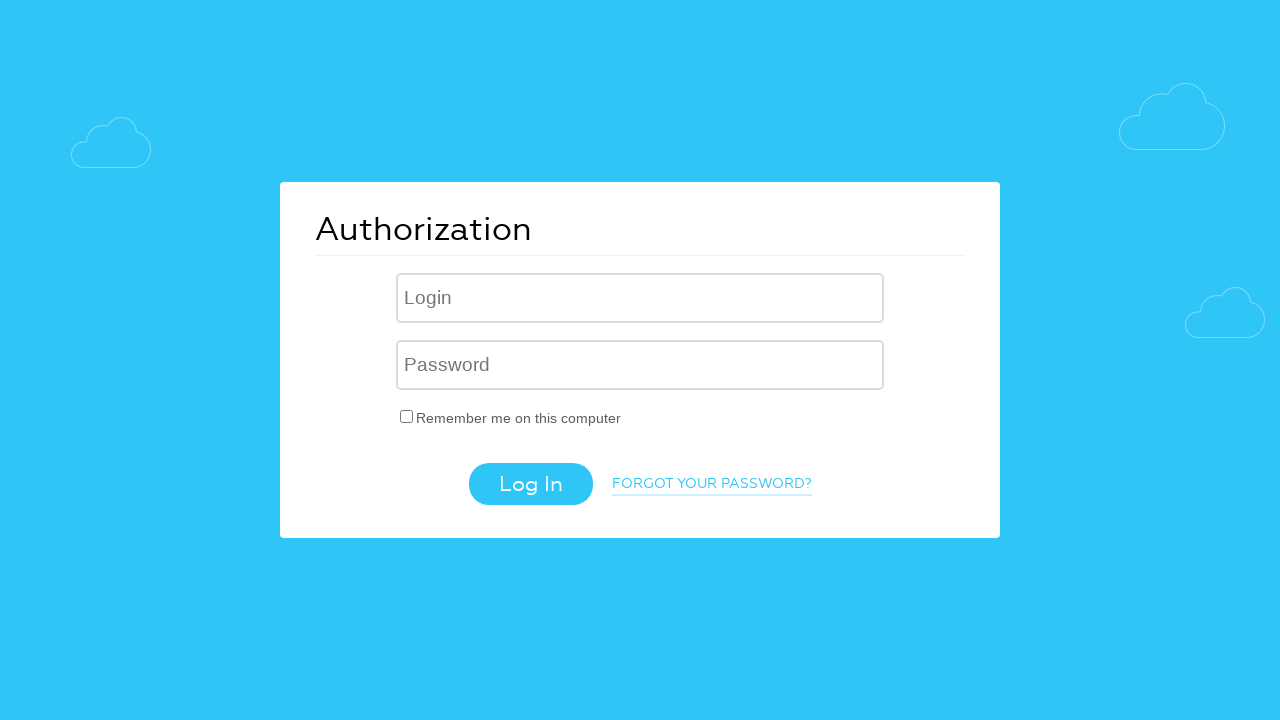

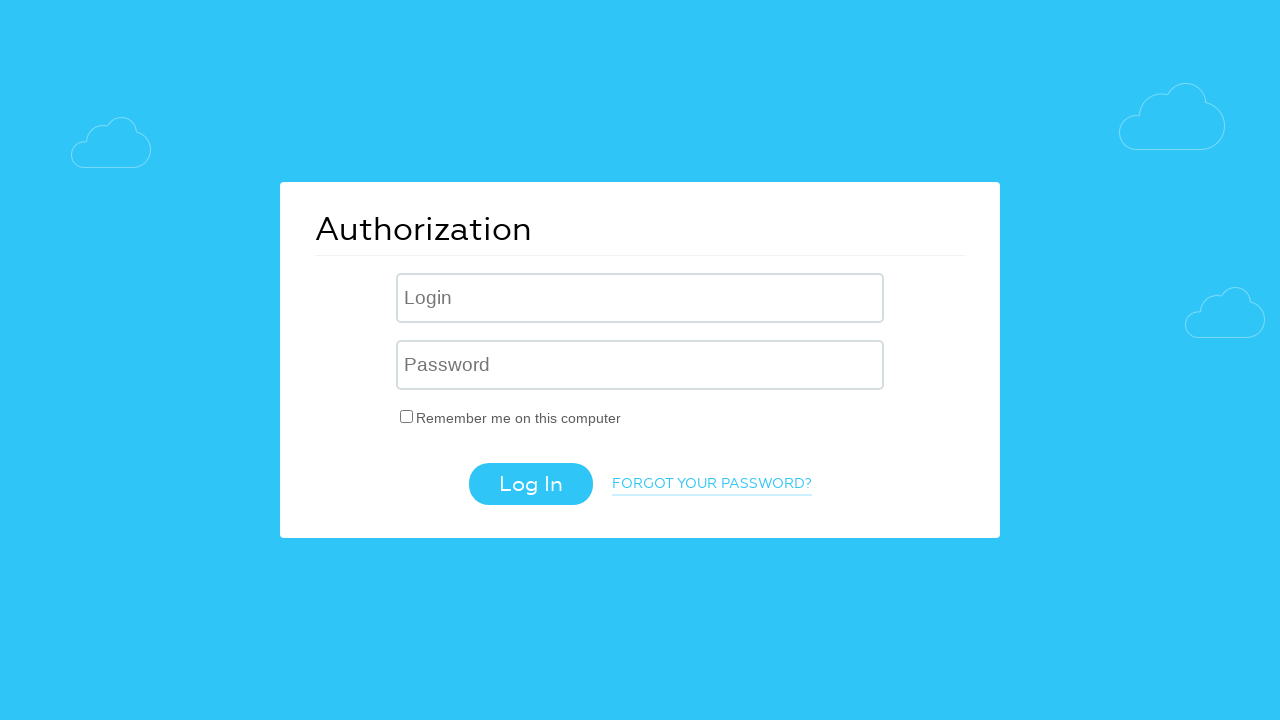